Tests form interaction on a test automation practice blog by filling a name input field and selecting a radio button using JavaScript execution

Starting URL: https://testautomationpractice.blogspot.com/

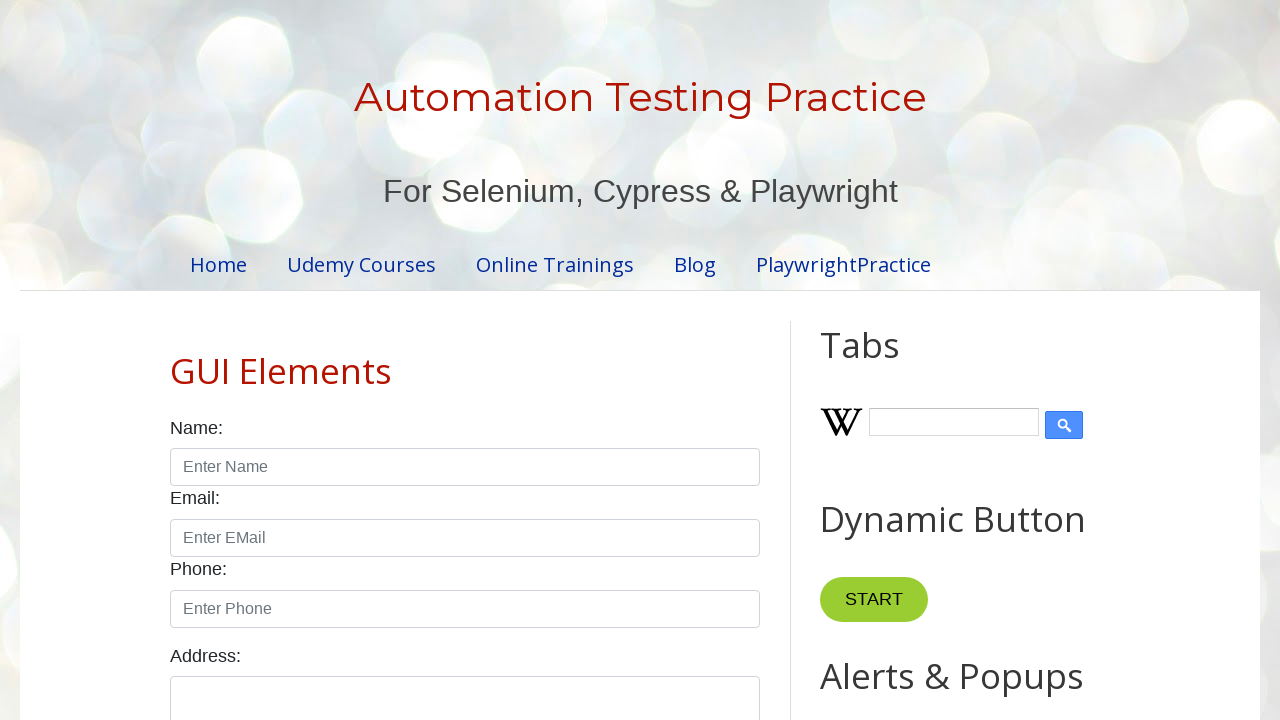

Filled name input field with 'John' using JavaScript execution
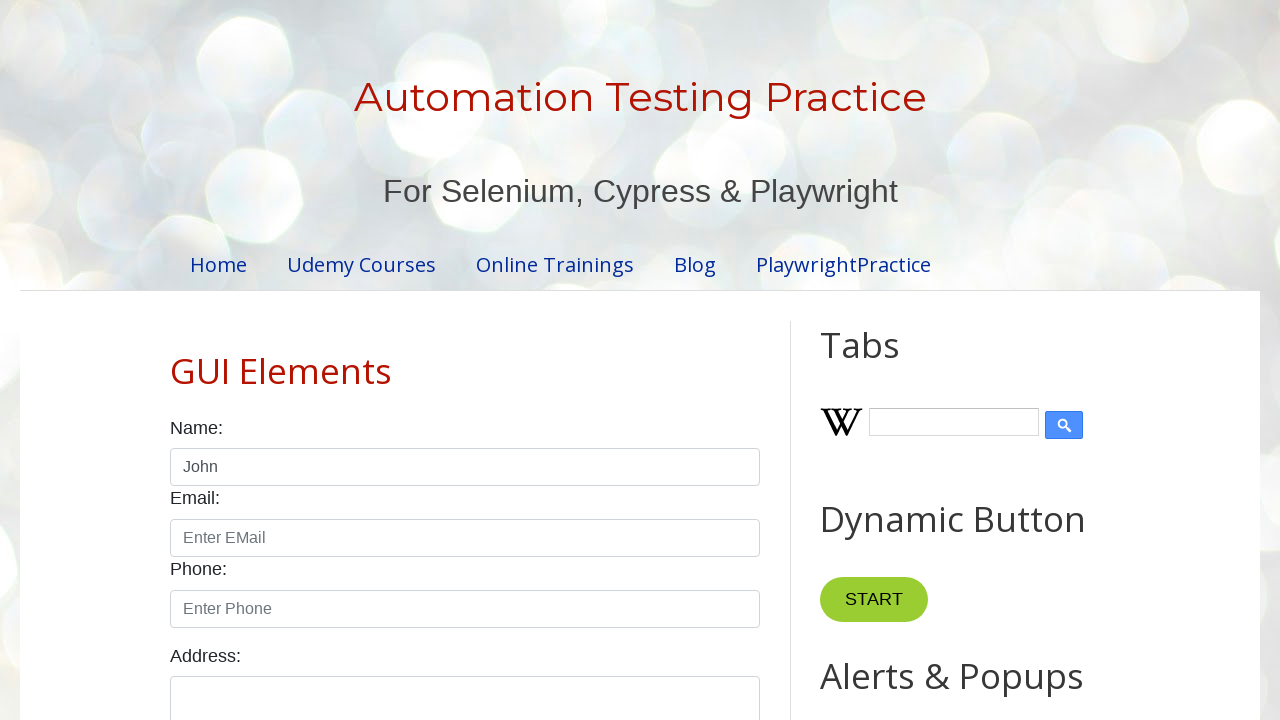

Selected male radio button using JavaScript execution
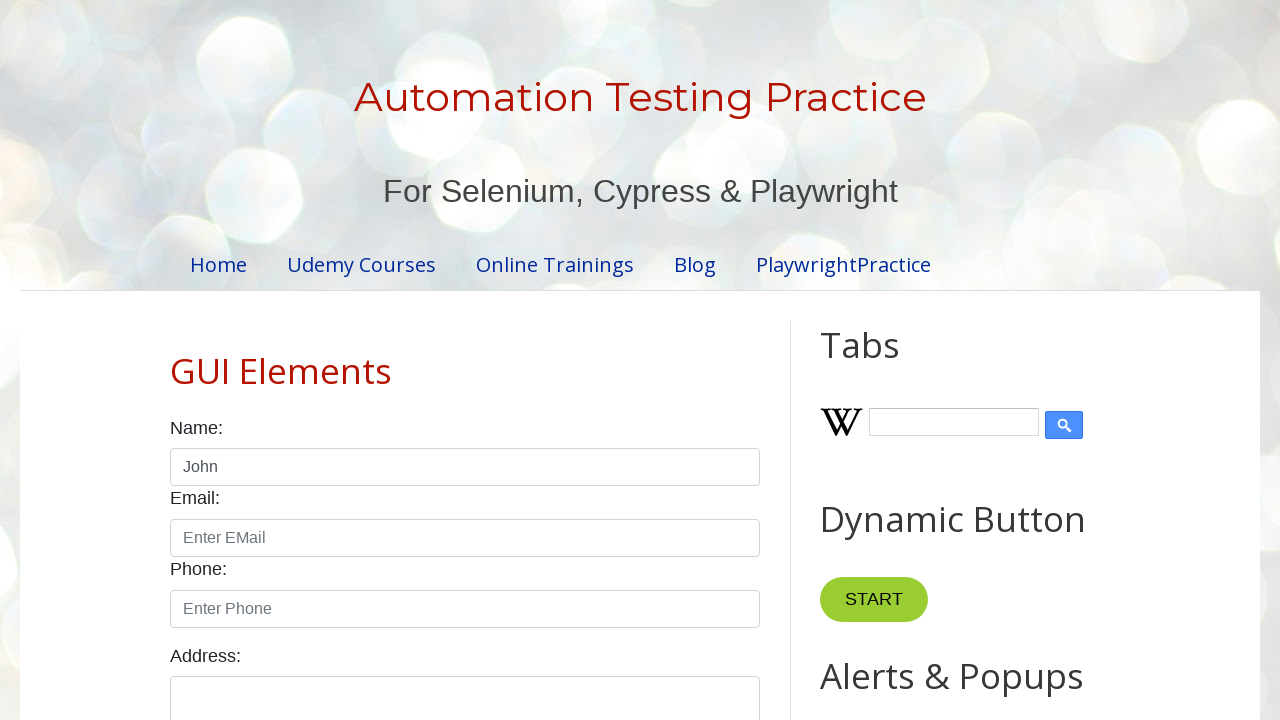

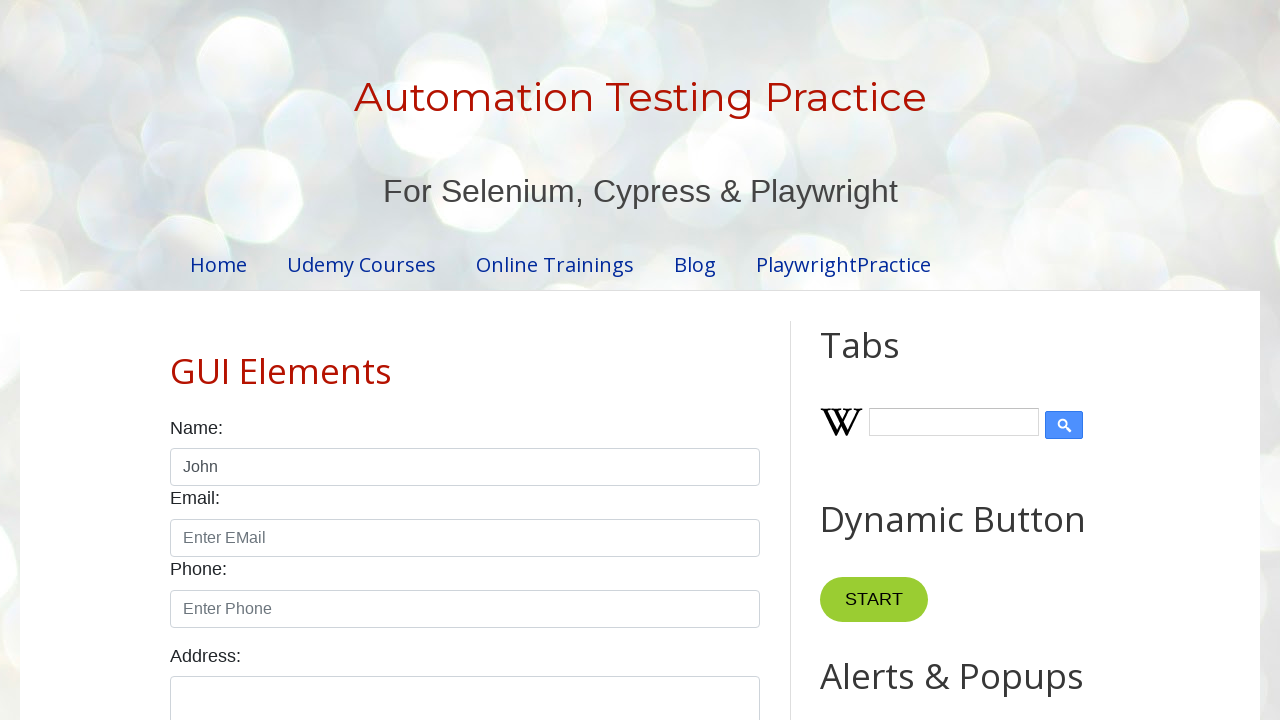